Tests a slow calculator web application by setting a delay, performing an addition operation (7 + 8), and verifying the result displays 15.

Starting URL: https://bonigarcia.dev/selenium-webdriver-java/slow-calculator.html

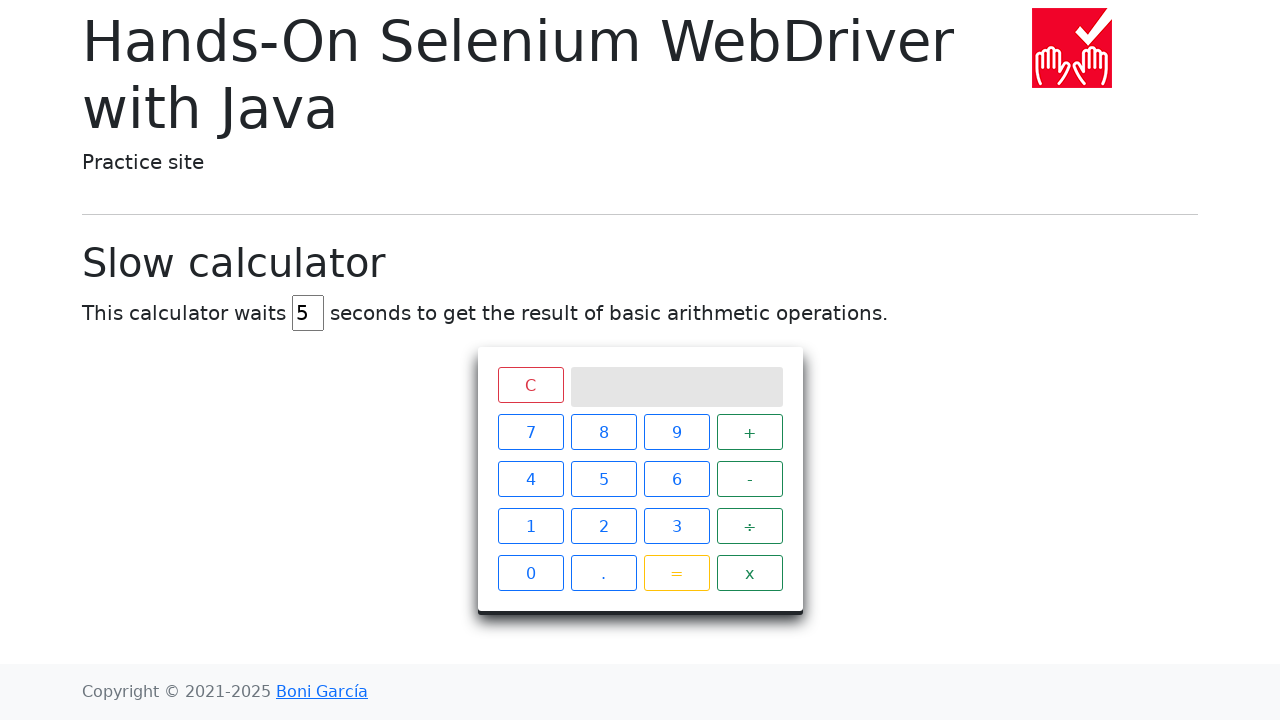

Navigated to slow calculator web application
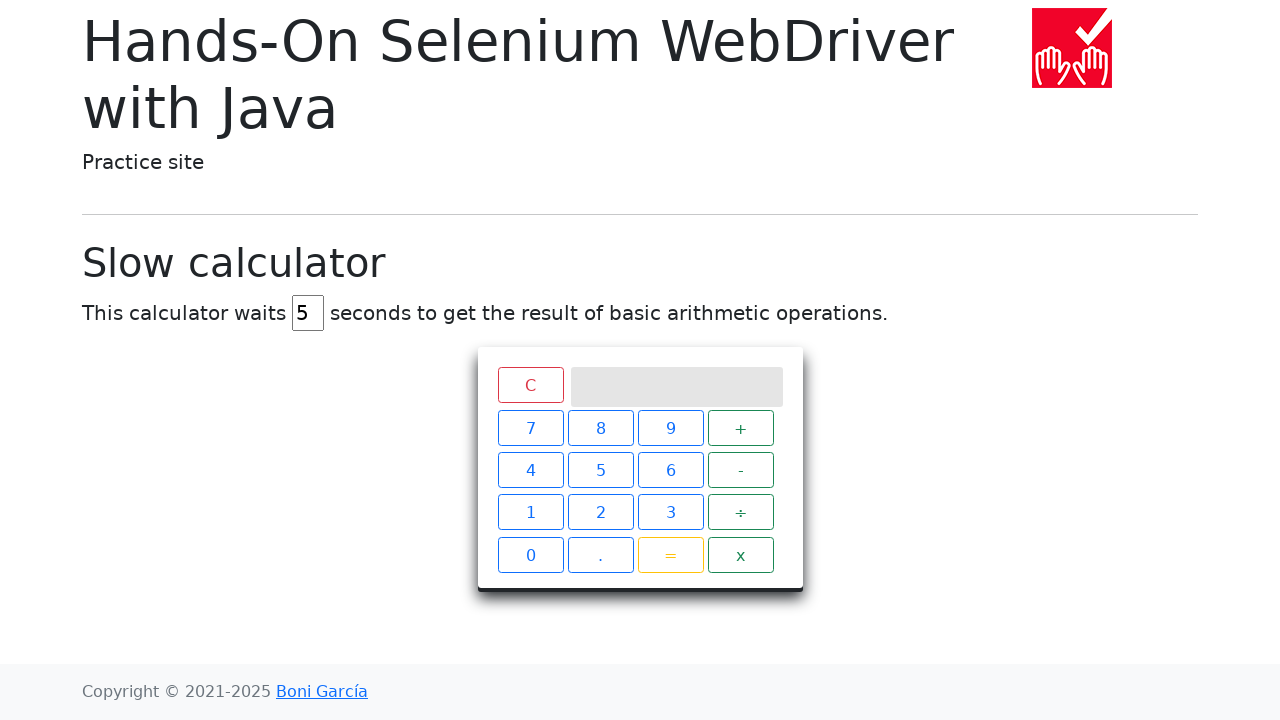

Cleared the delay field on #delay
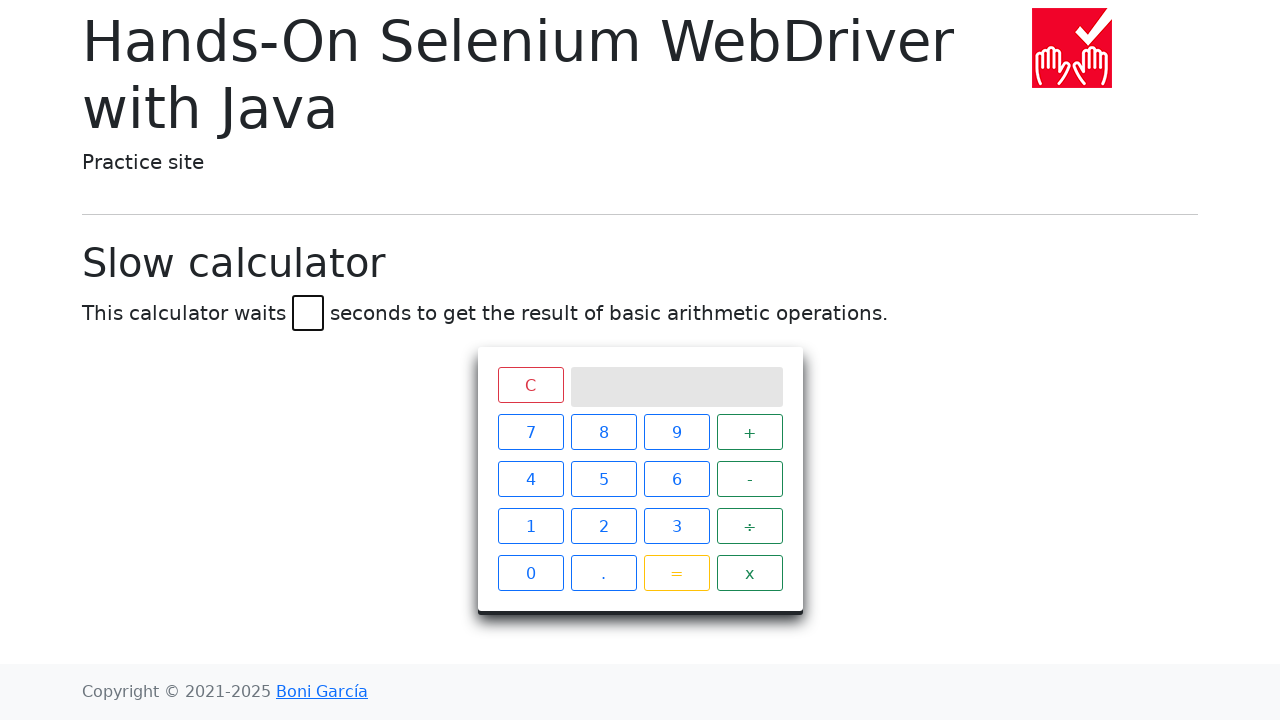

Set delay to 45 seconds on #delay
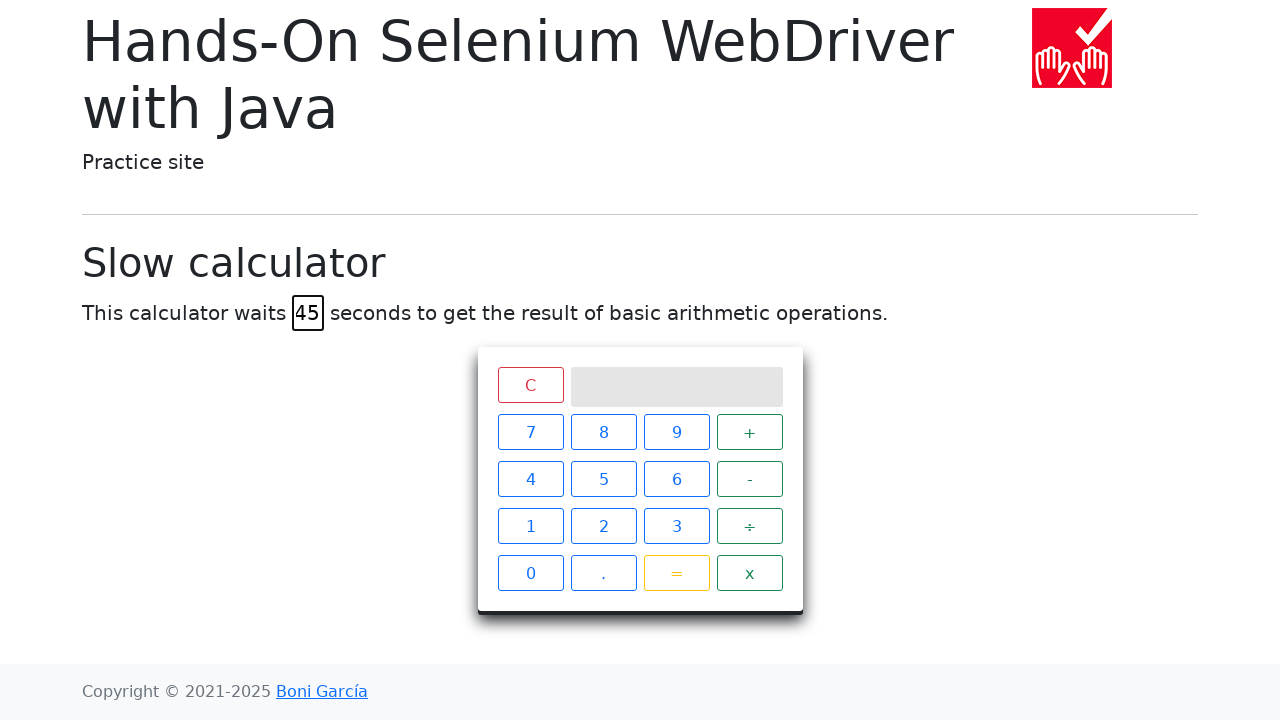

Clicked number 7 at (530, 432) on xpath=//span[text() = '7']
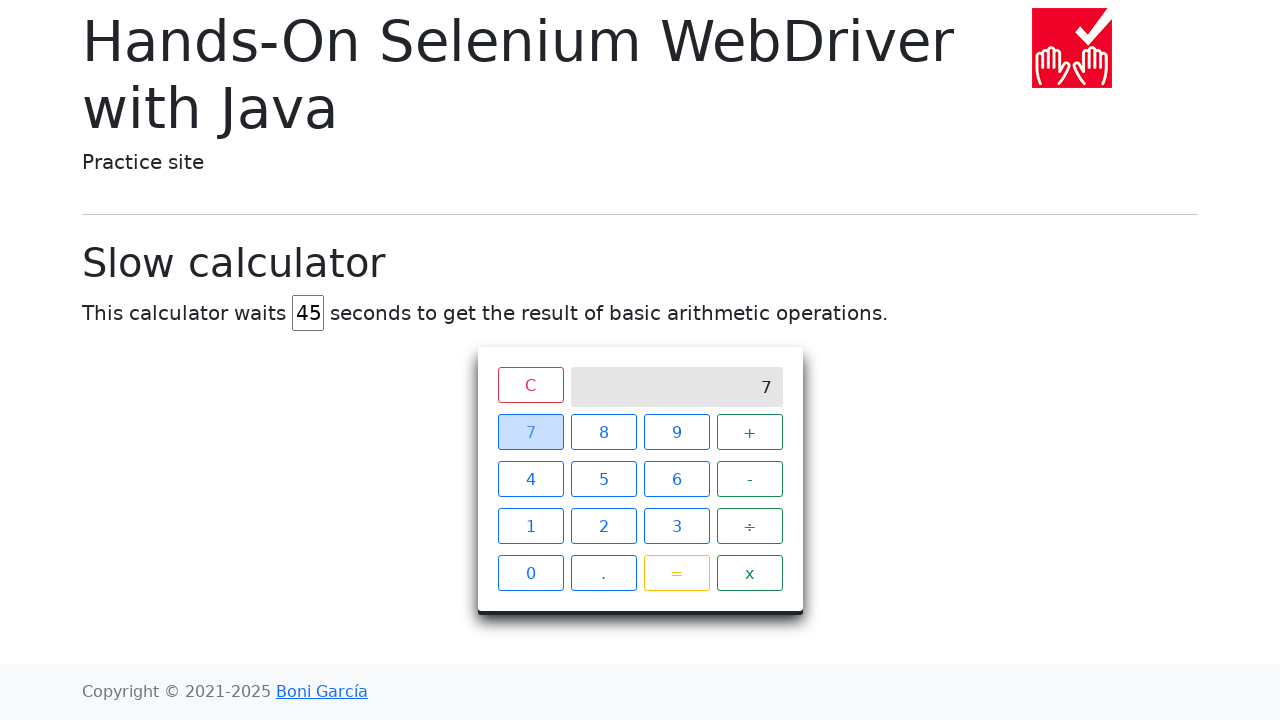

Clicked addition operator at (750, 432) on xpath=//span[text() = '+']
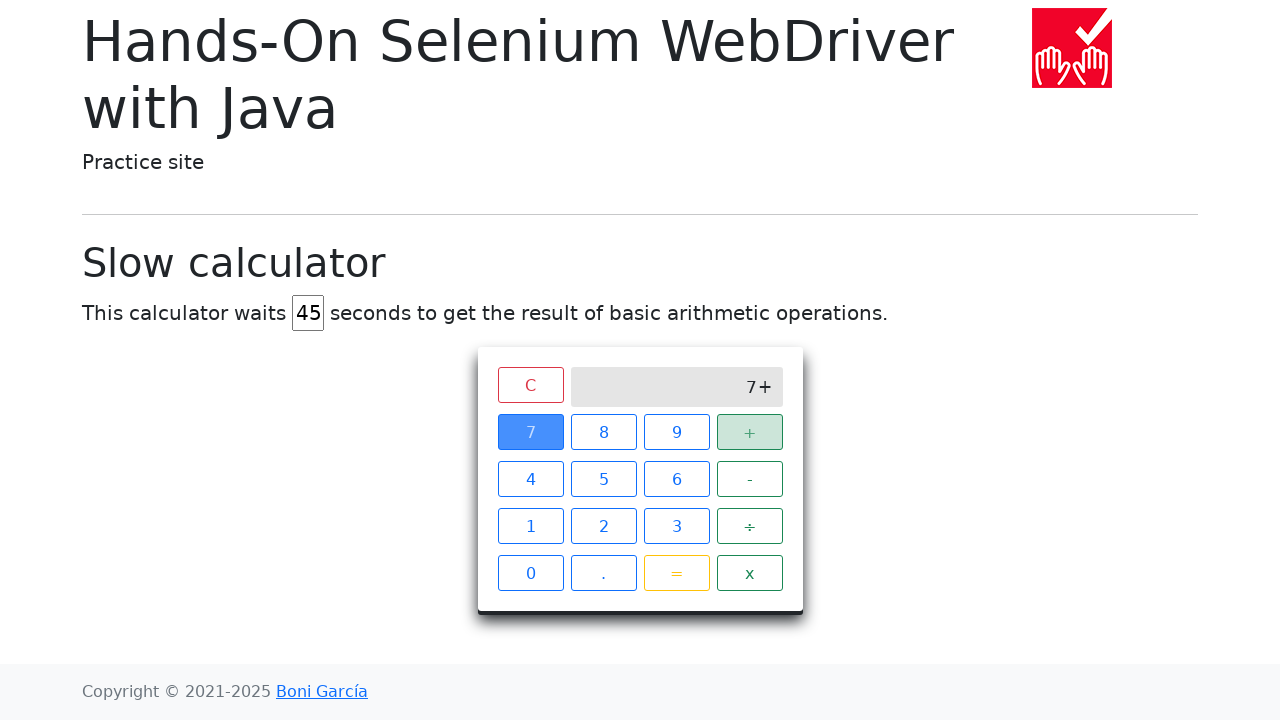

Clicked number 8 at (604, 432) on xpath=//span[text() = '8']
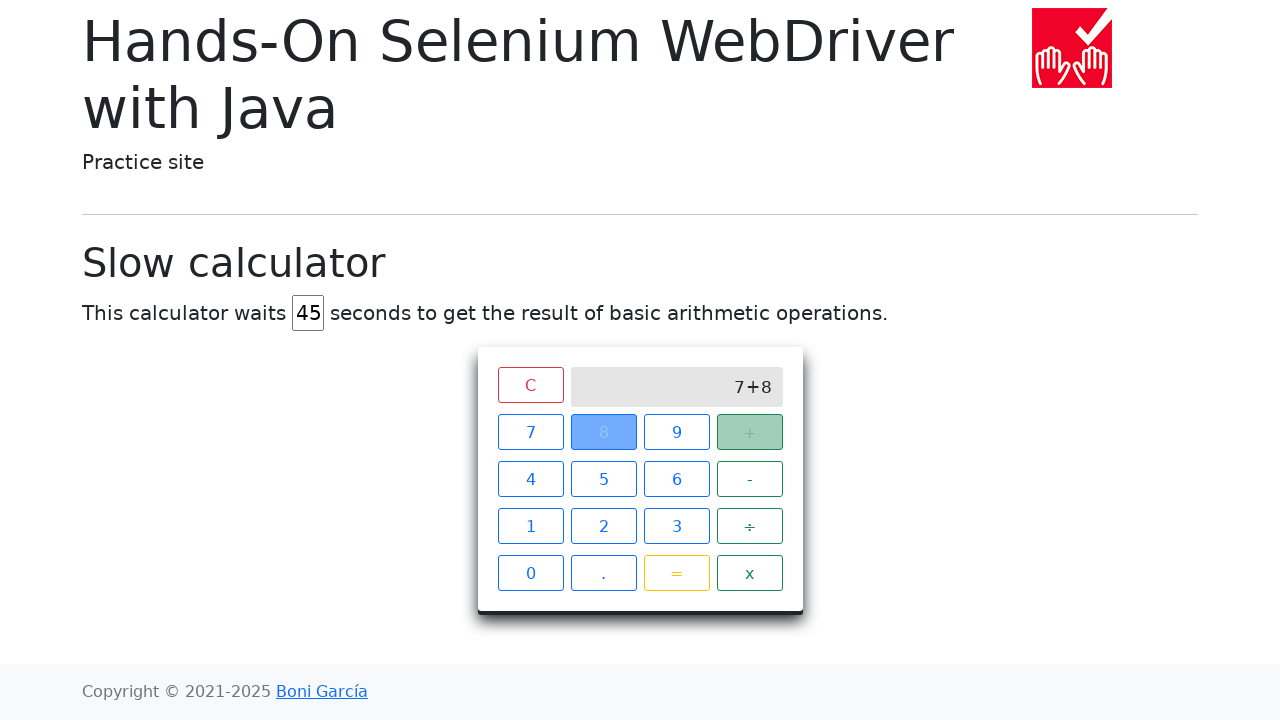

Clicked equals button to execute calculation at (676, 573) on xpath=//span[text() = '=']
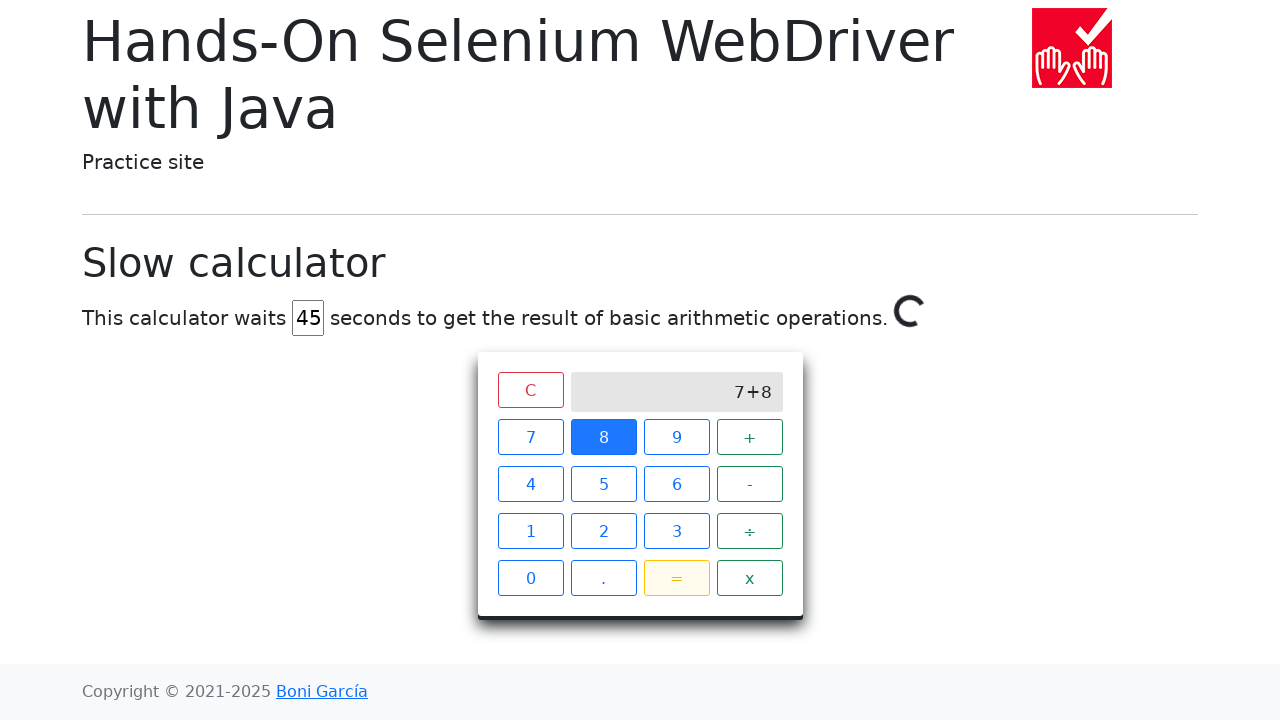

Waited for calculation result to display 15
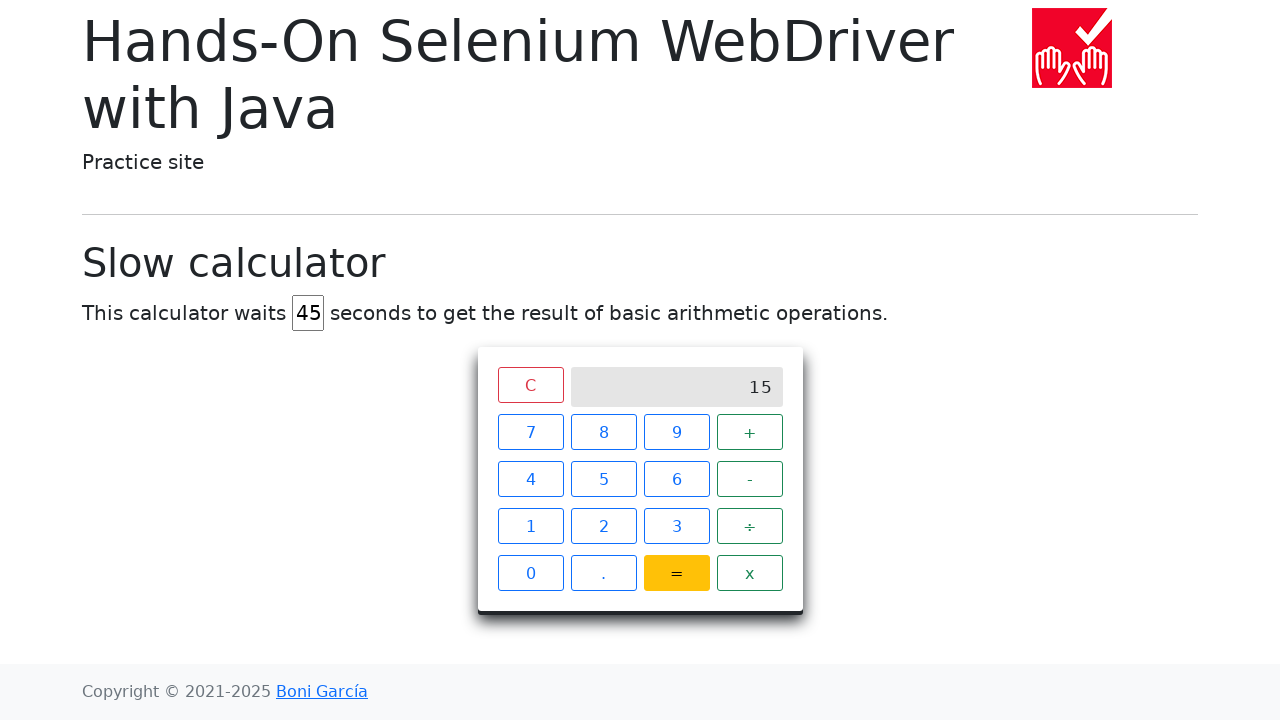

Retrieved result from calculator screen
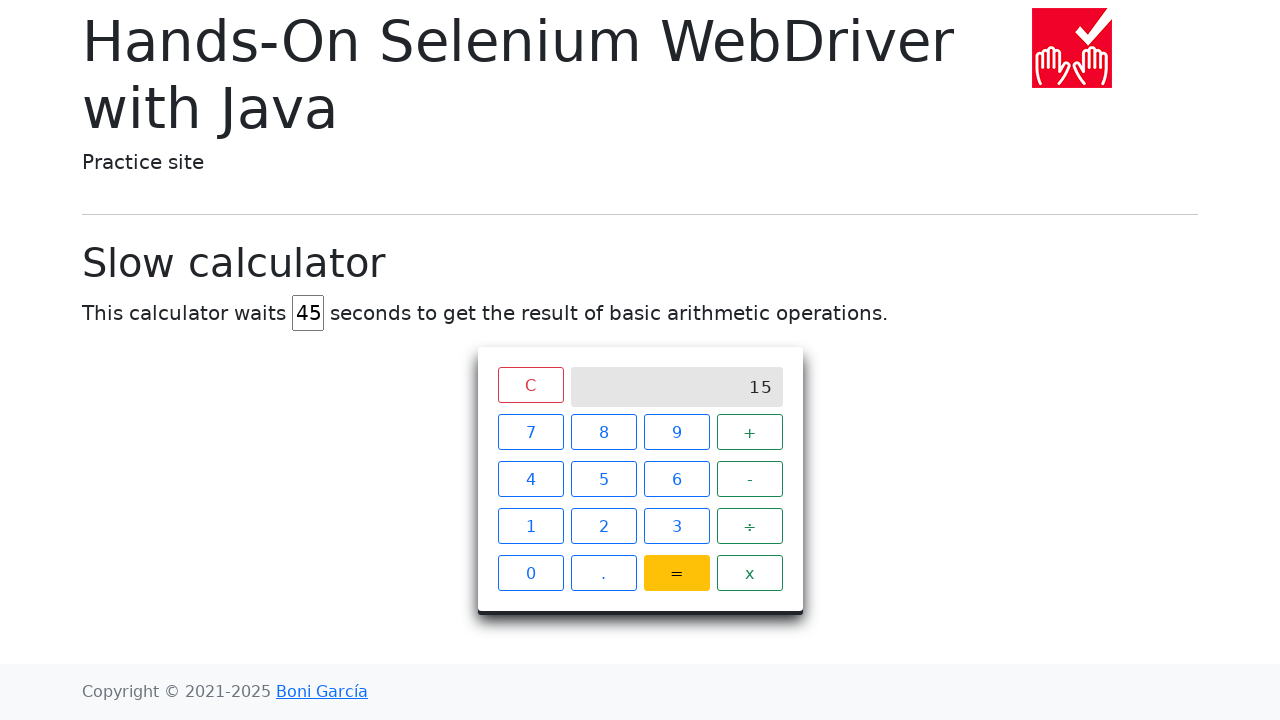

Verified calculation result equals 15
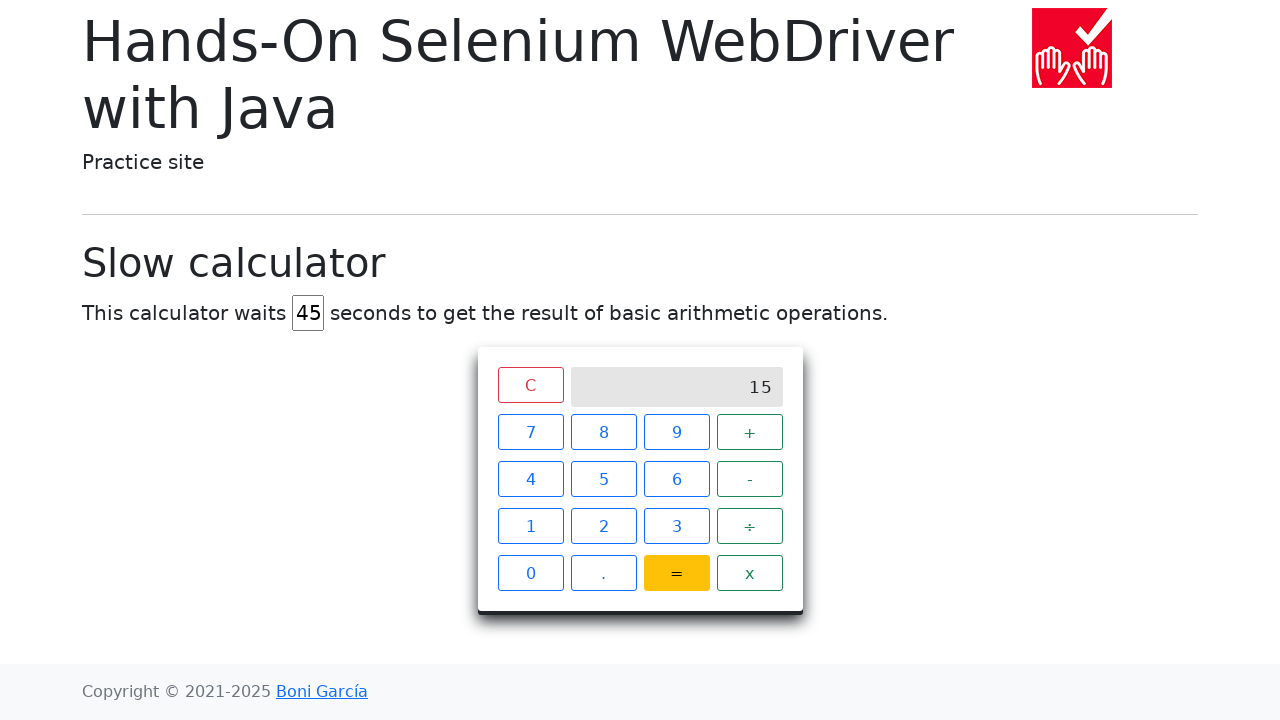

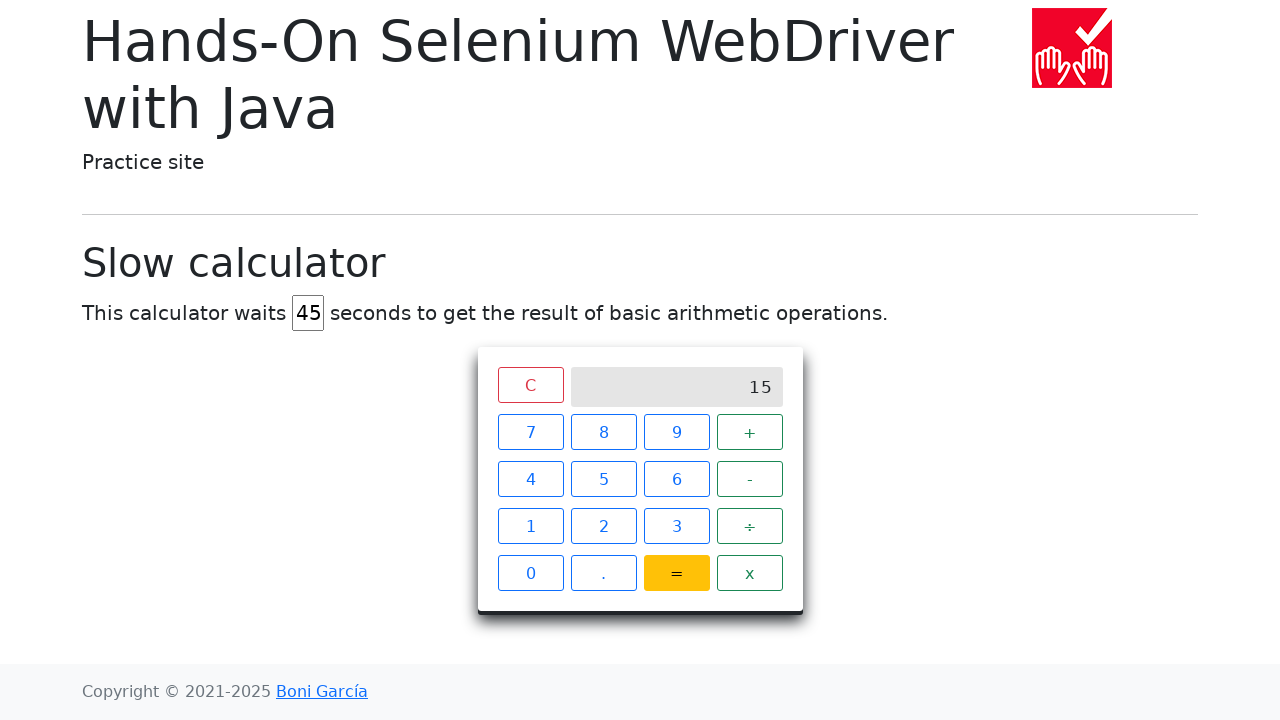